Tests web table interaction by navigating to a W3Schools HTML tables page, iterating through table cells to find one containing "Austria", and double-clicking on it.

Starting URL: https://www.w3schools.com/html/html_tables.asp

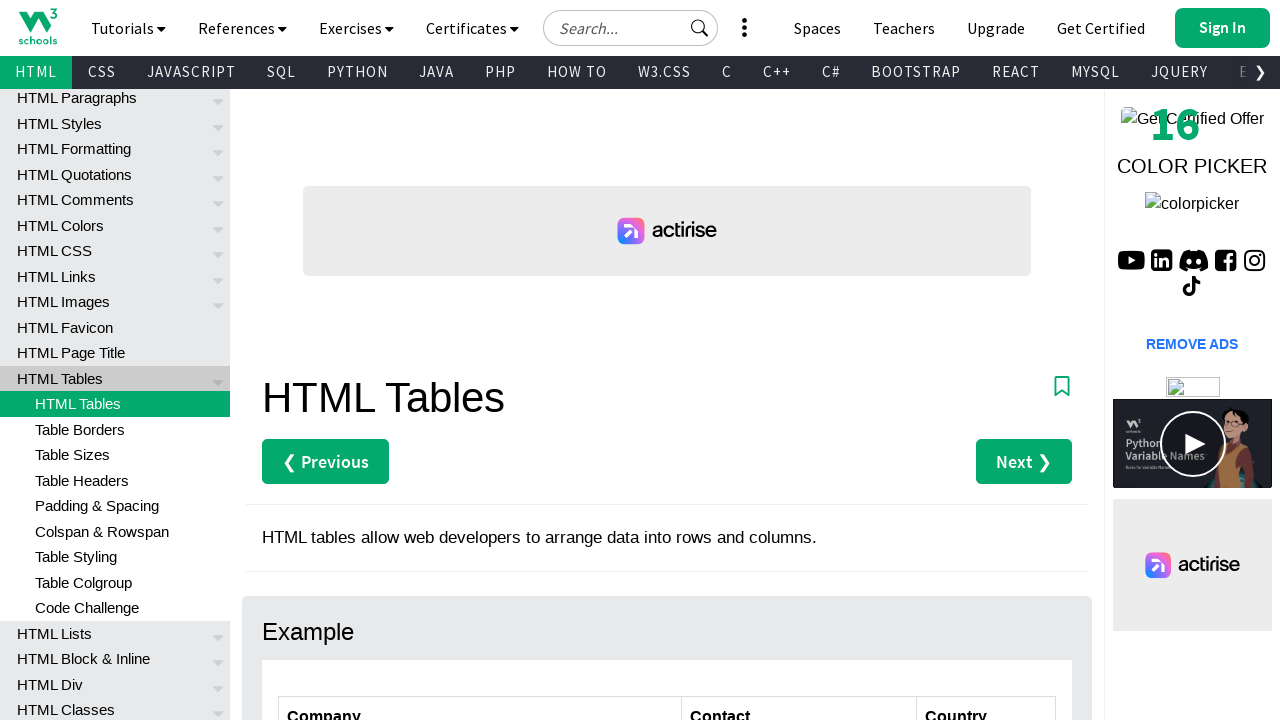

Waited for customers table to be visible
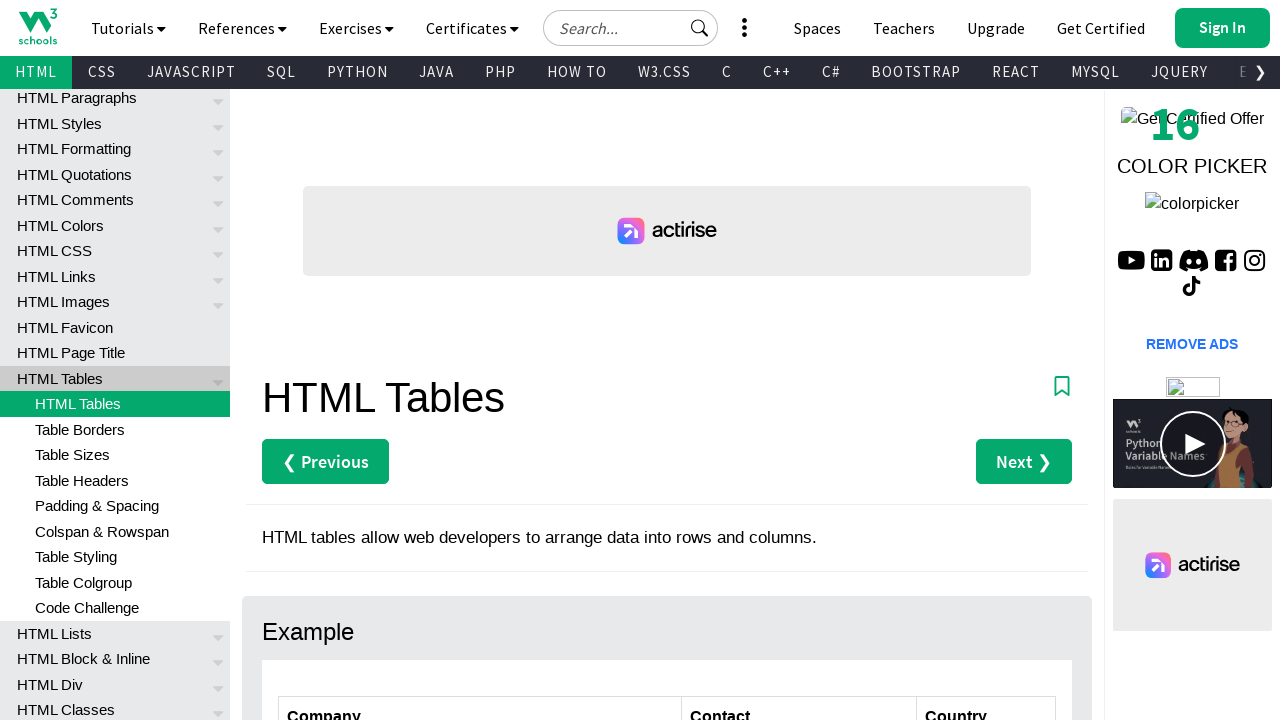

Retrieved all rows from customers table
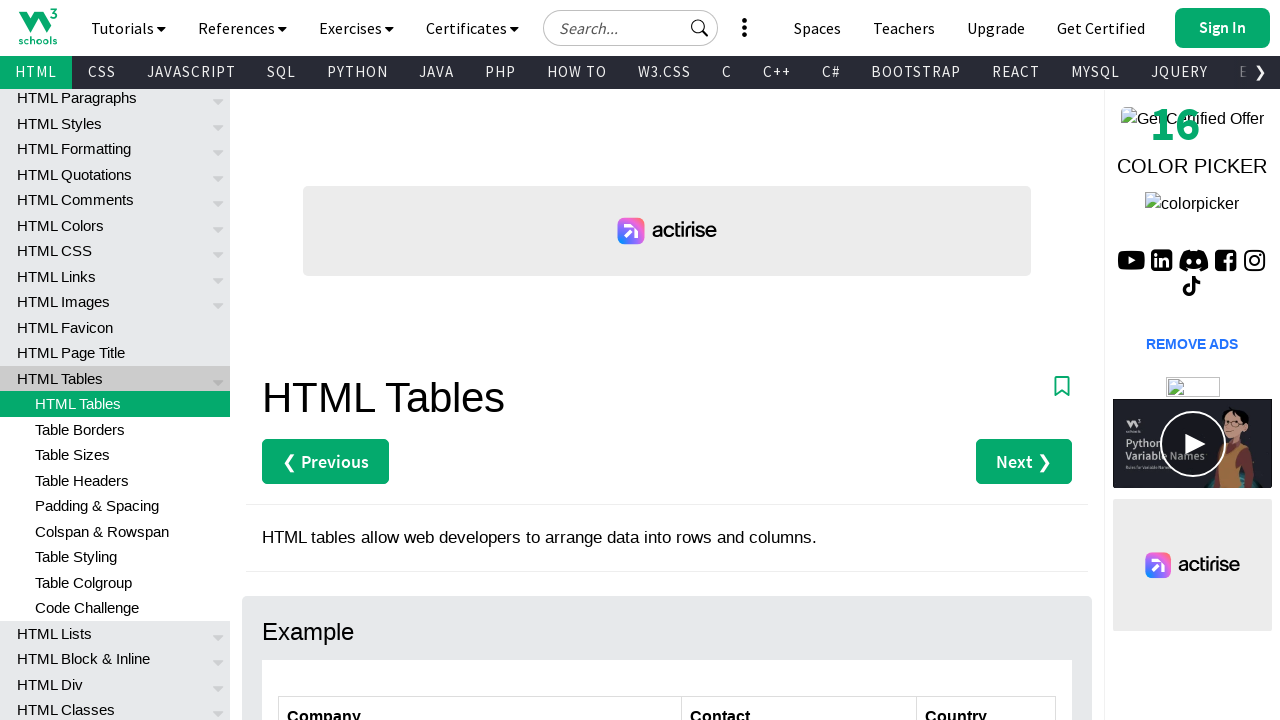

Retrieved all column headers from customers table
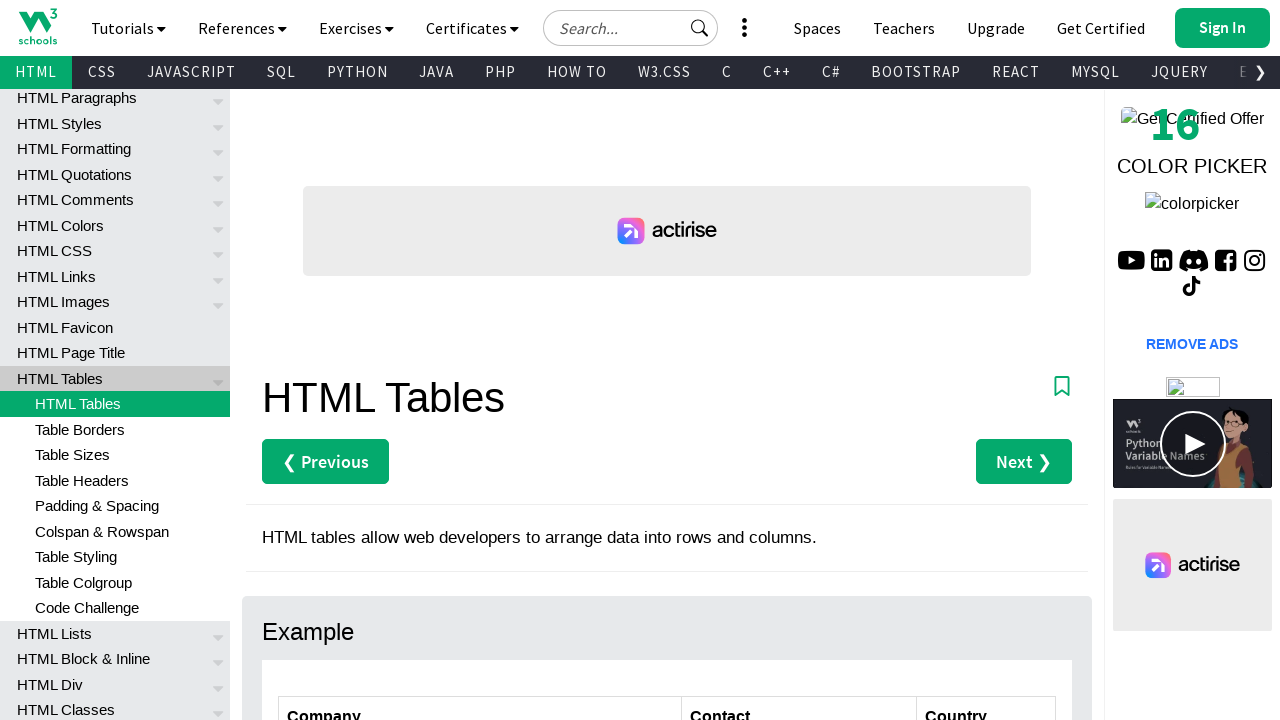

Found Austria cell at row 4, column 3 and double-clicked it at (986, 360) on //table[@id='customers']//tr[4]/td[3]
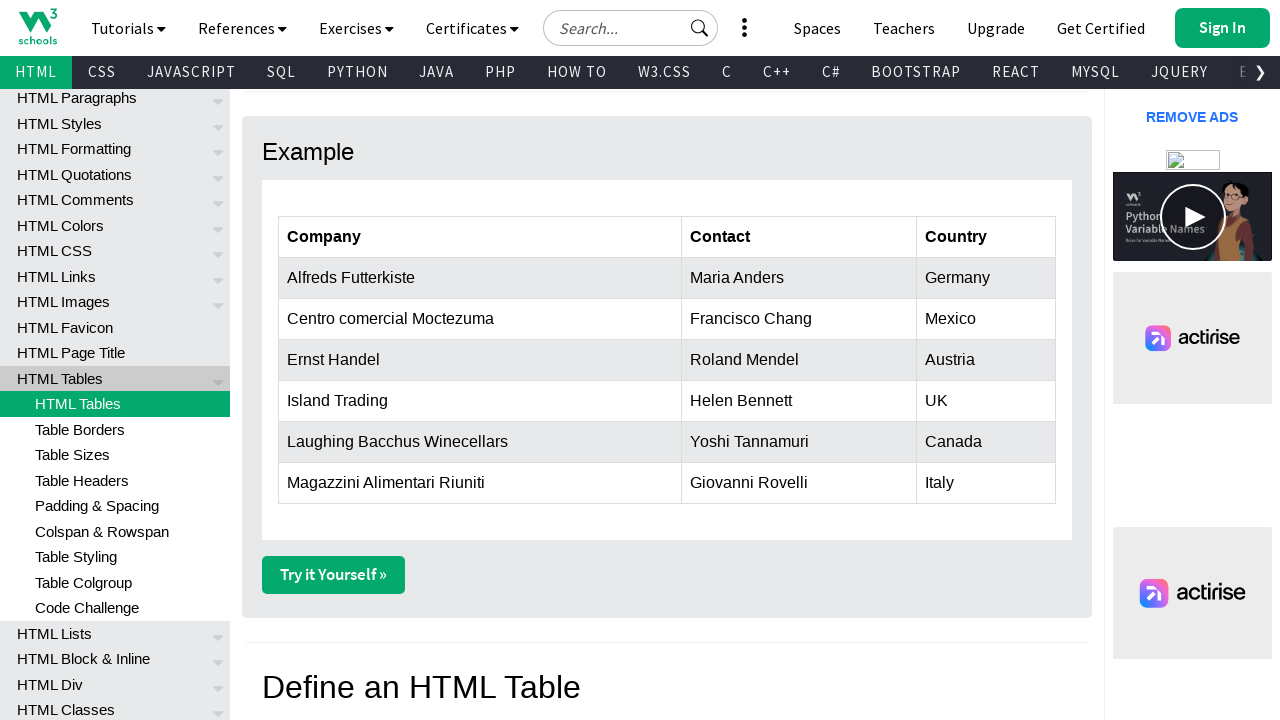

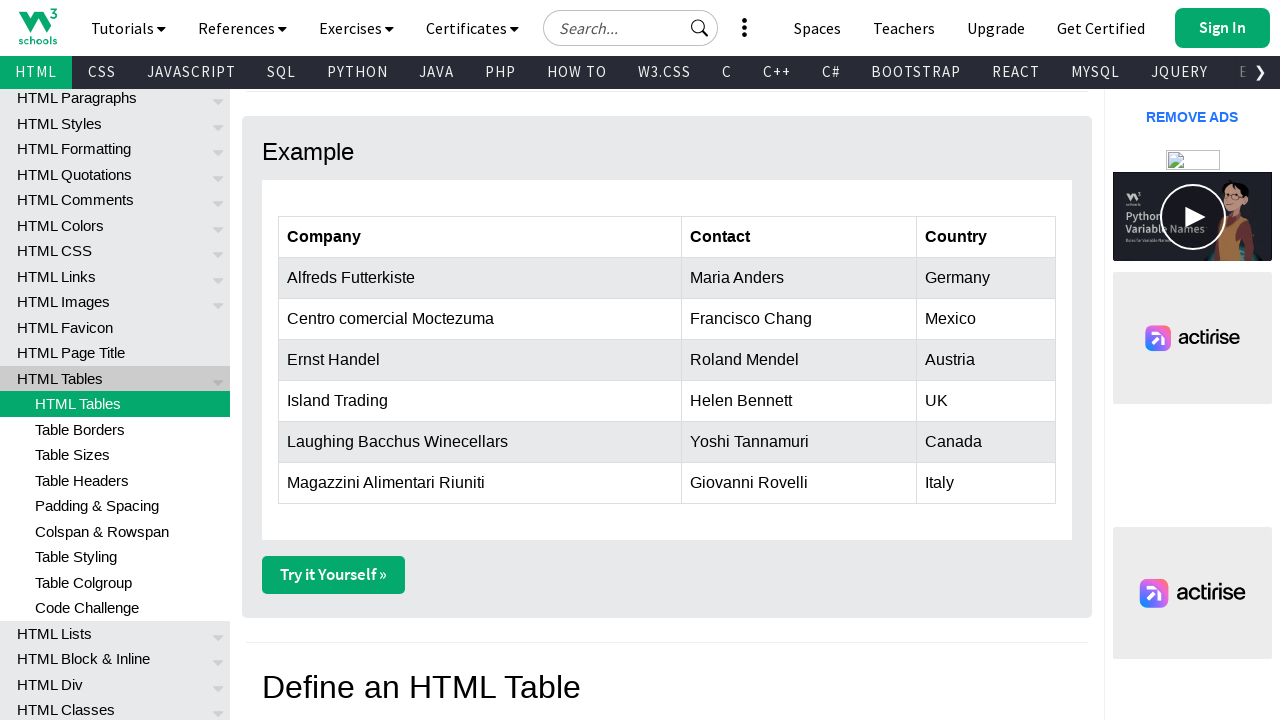